Tests various mouse interactions including double-clicking a checkbox, hovering over elements, right-clicking, and clicking on navigation links

Starting URL: https://rahulshettyacademy.com/AutomationPractice/

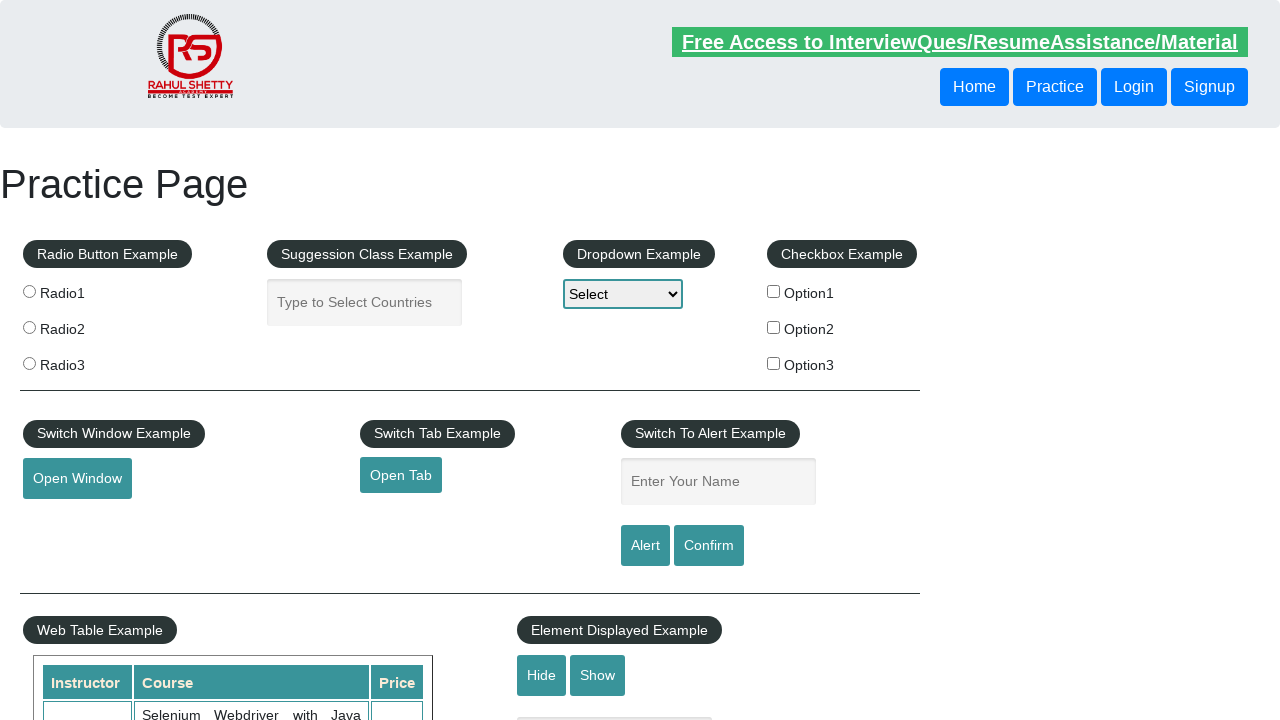

Hovered over checkbox option 1 at (774, 291) on #checkBoxOption1
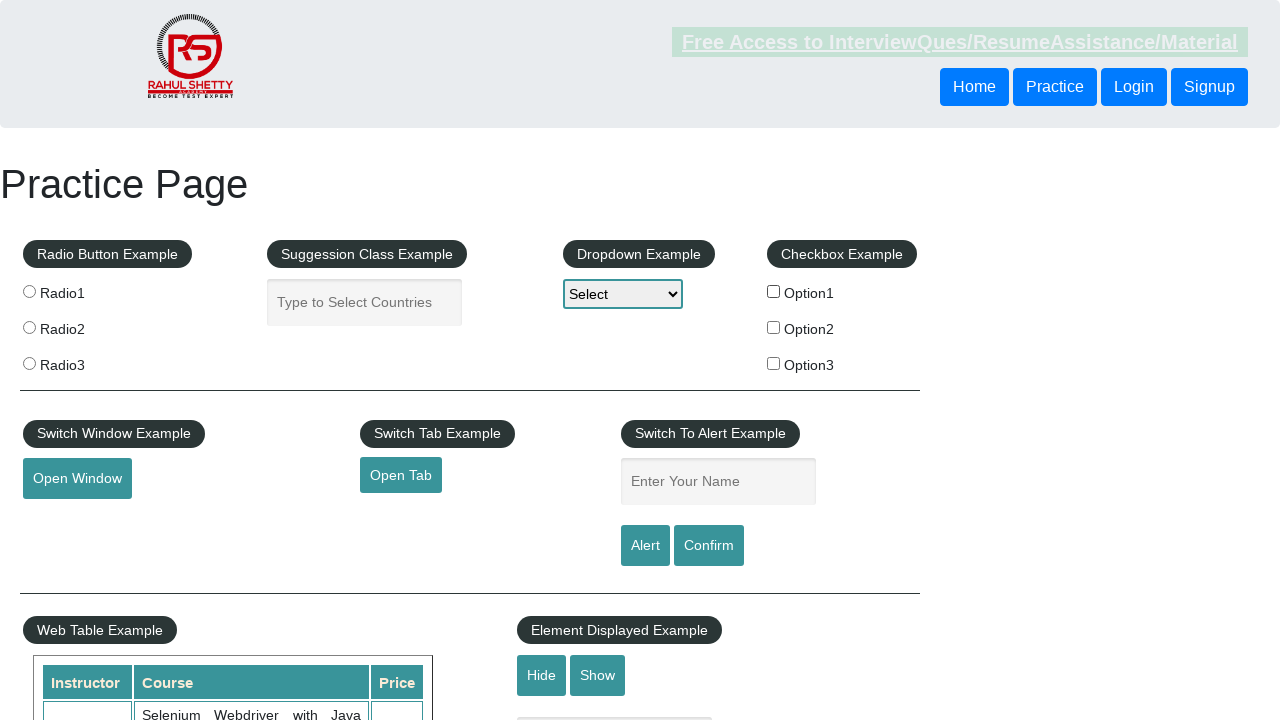

Double-clicked checkbox option 1 at (774, 291) on #checkBoxOption1
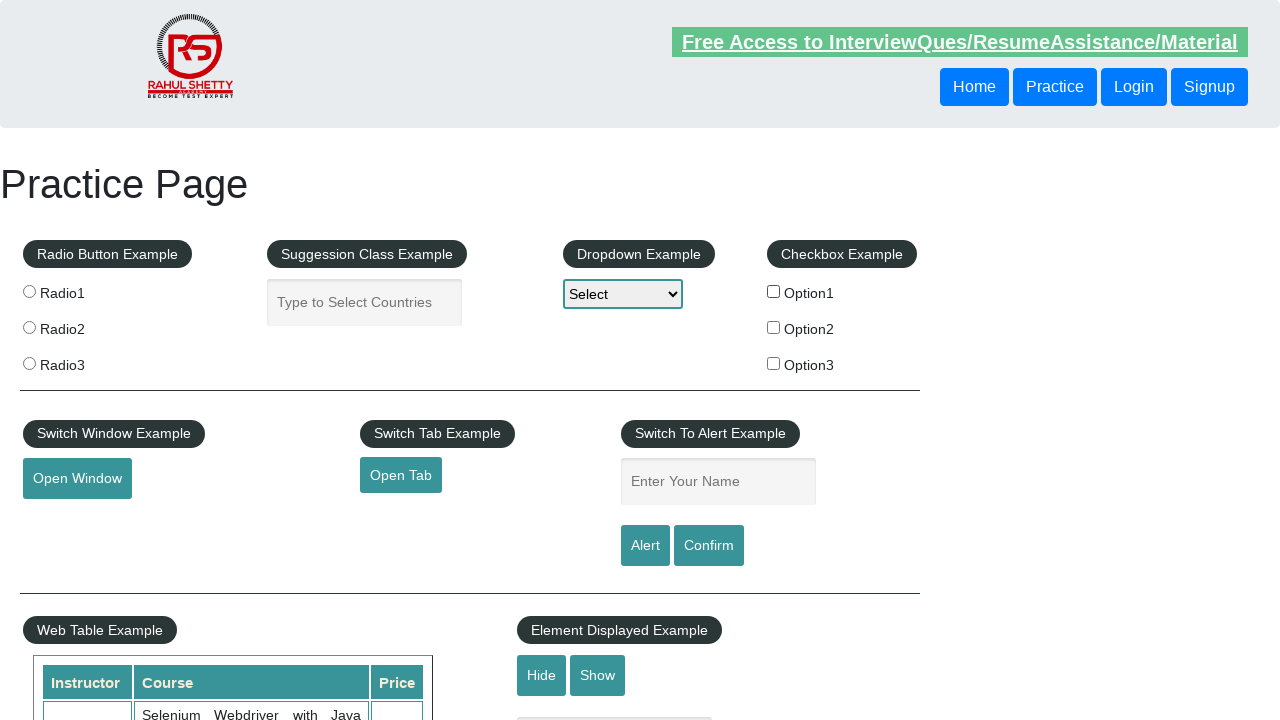

Hovered over mouse hover element at (83, 361) on #mousehover
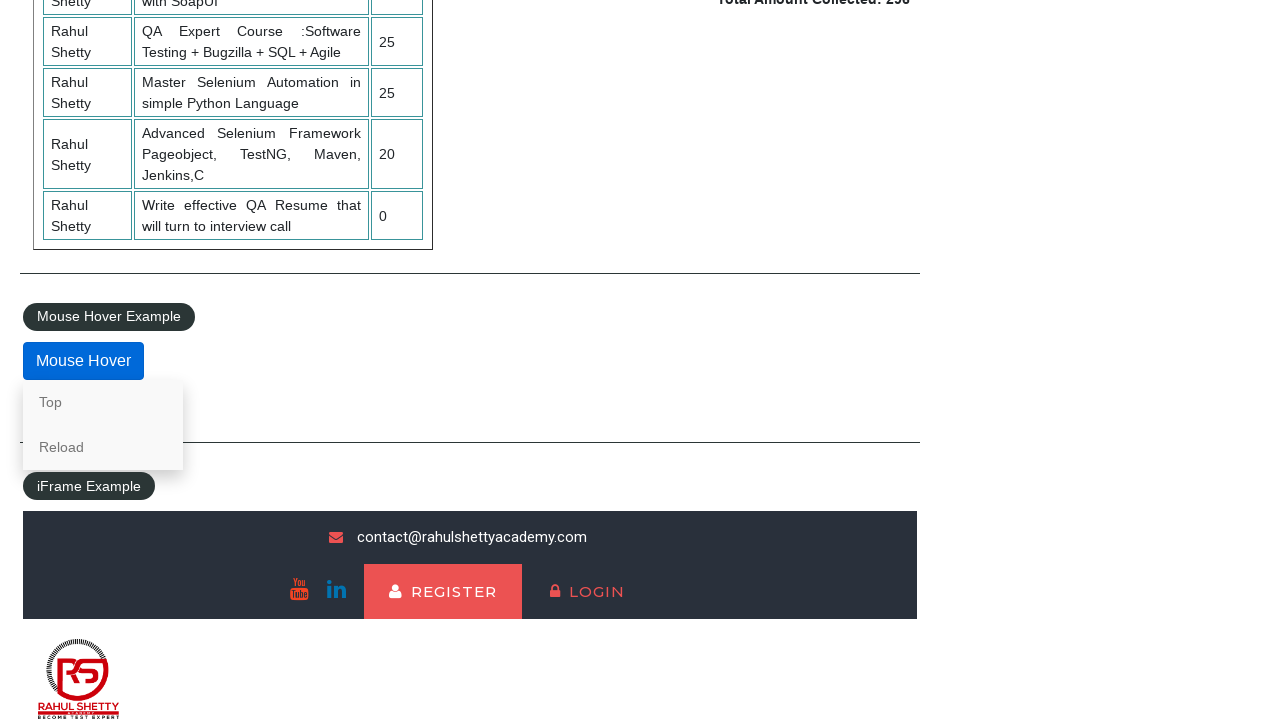

Right-clicked on 'Top' link at (103, 402) on text=Top
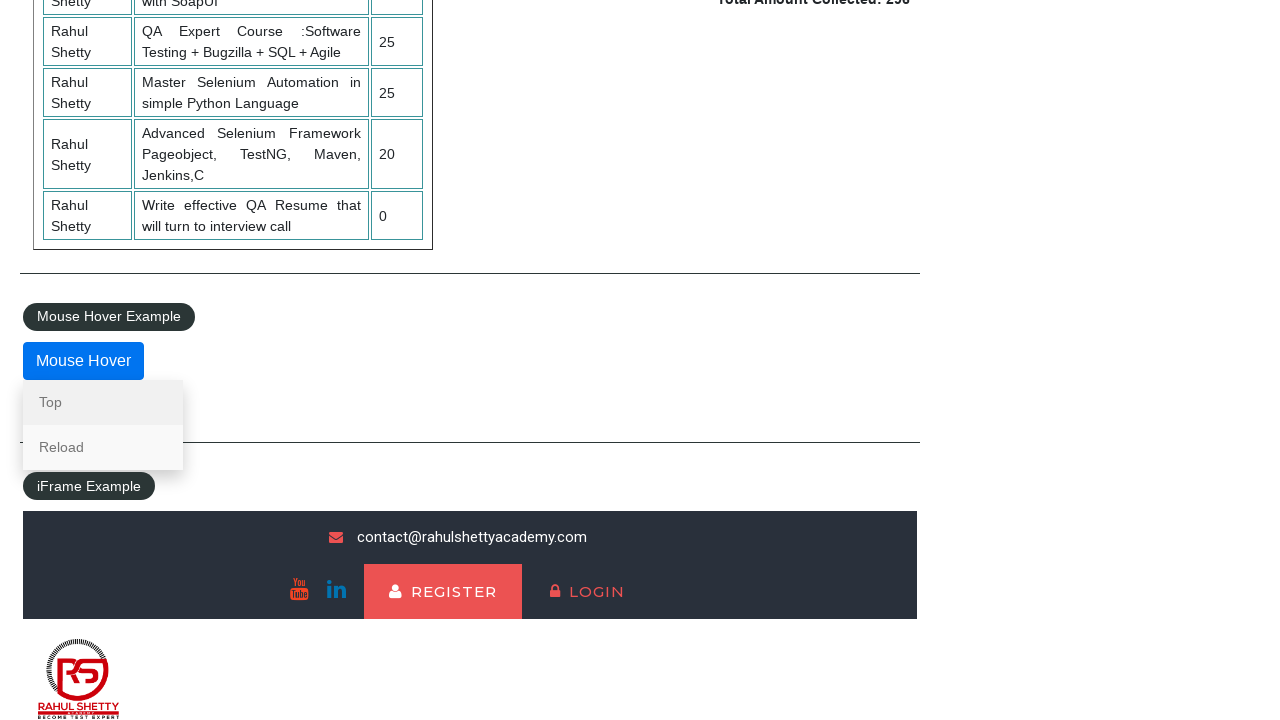

Hovered over 'Reload' link at (103, 447) on text=Reload
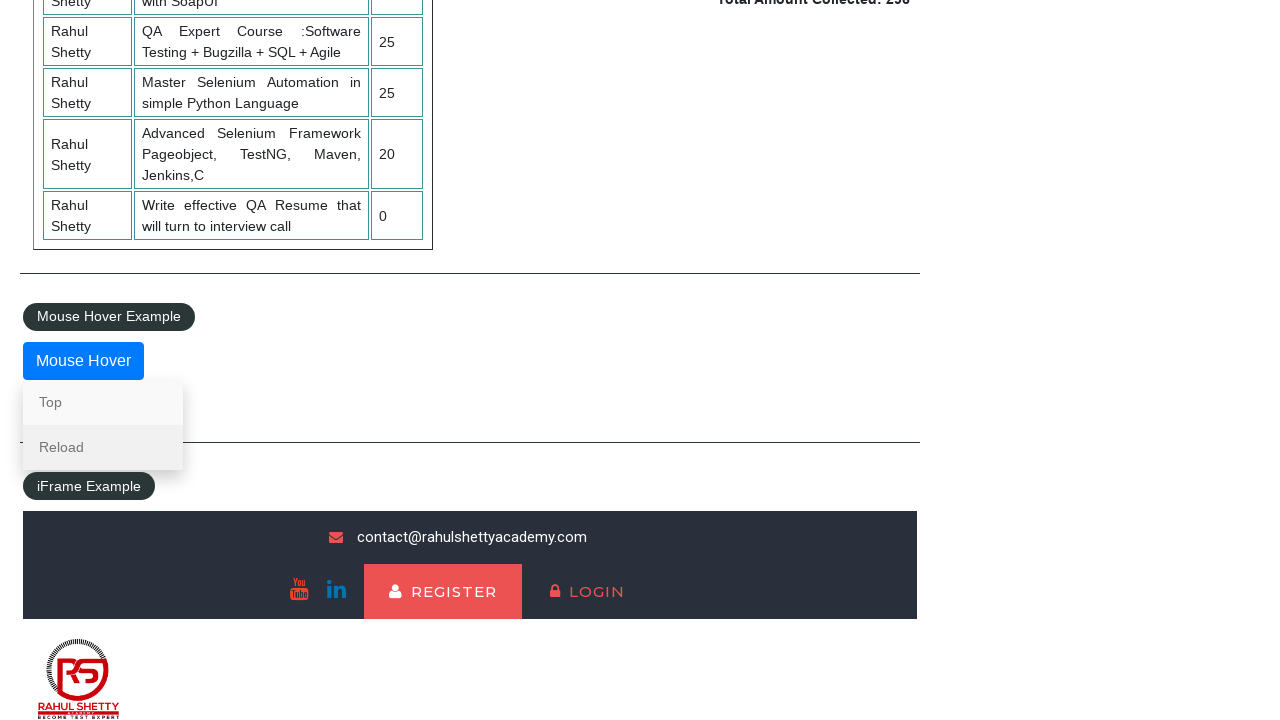

Clicked on 'Reload' link at (103, 447) on text=Reload
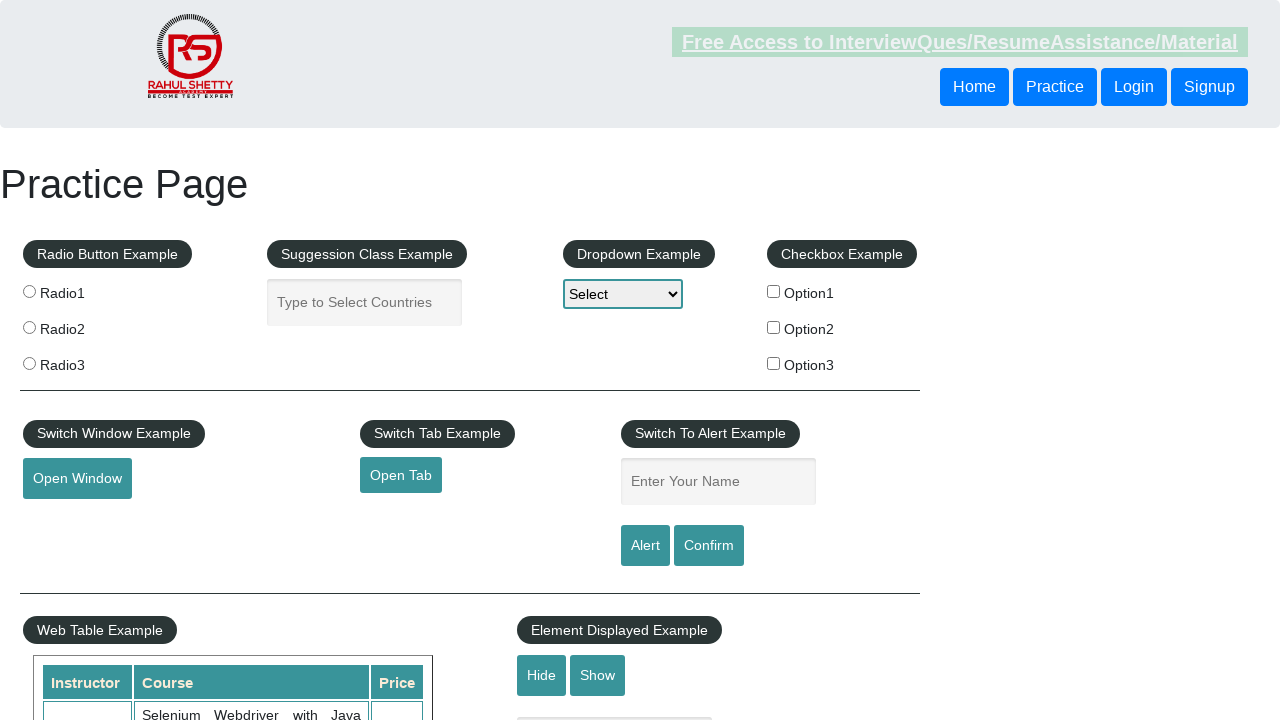

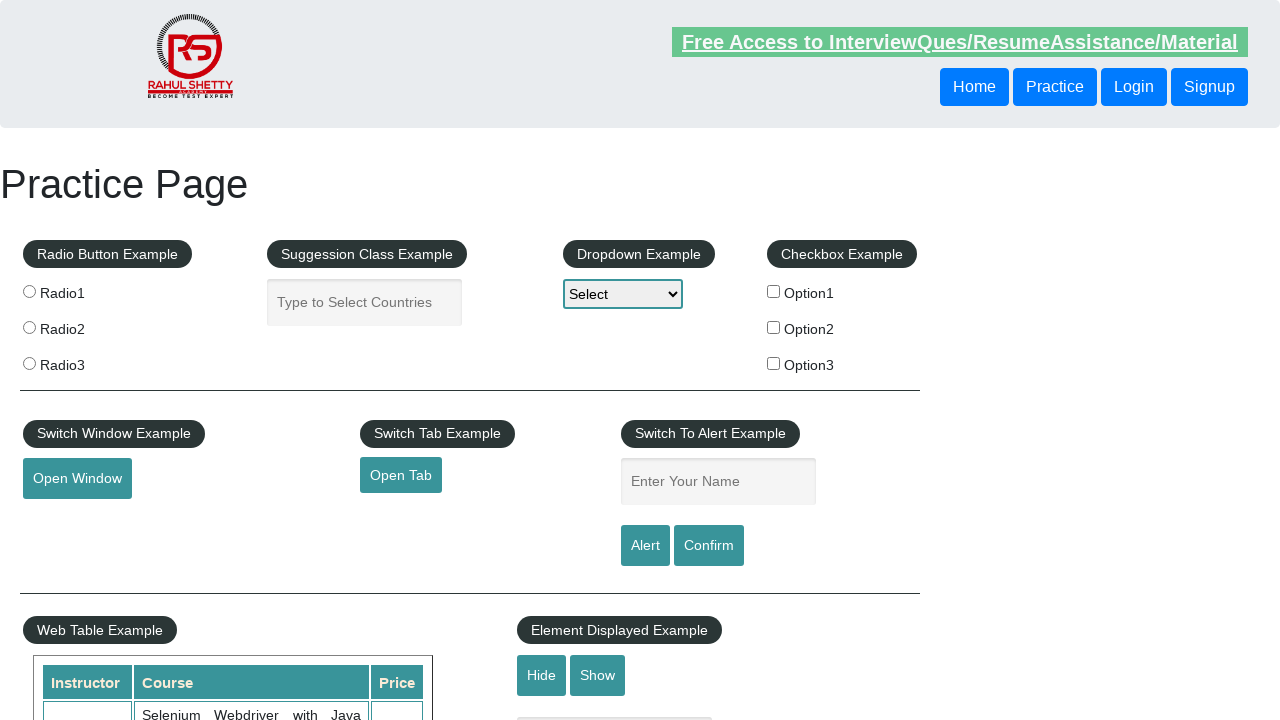